Tests the text box form functionality on a Selenium practice page by navigating to the Elements section, clicking on Text Box, and filling out a form with name, email, address, and password fields before submitting.

Starting URL: https://www.tutorialspoint.com/selenium/practice/selenium_automation_practice.php

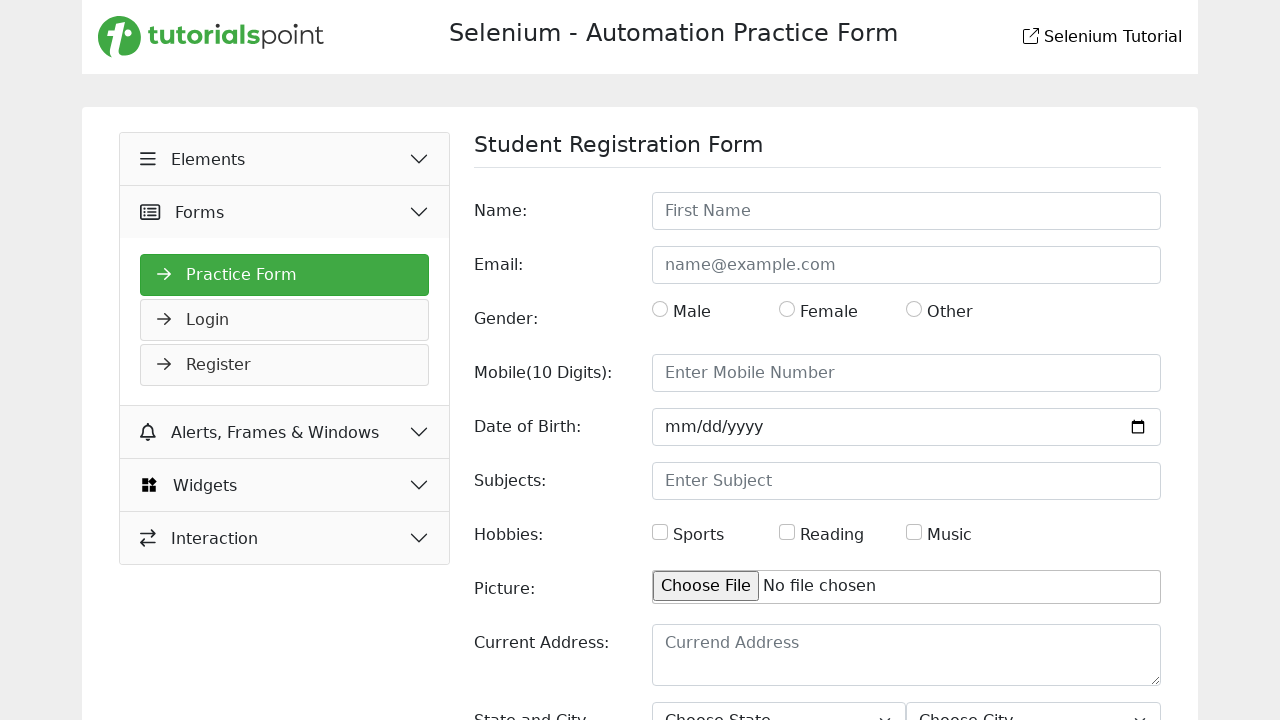

Clicked on Elements button at (285, 159) on xpath=//button[text()=' Elements']
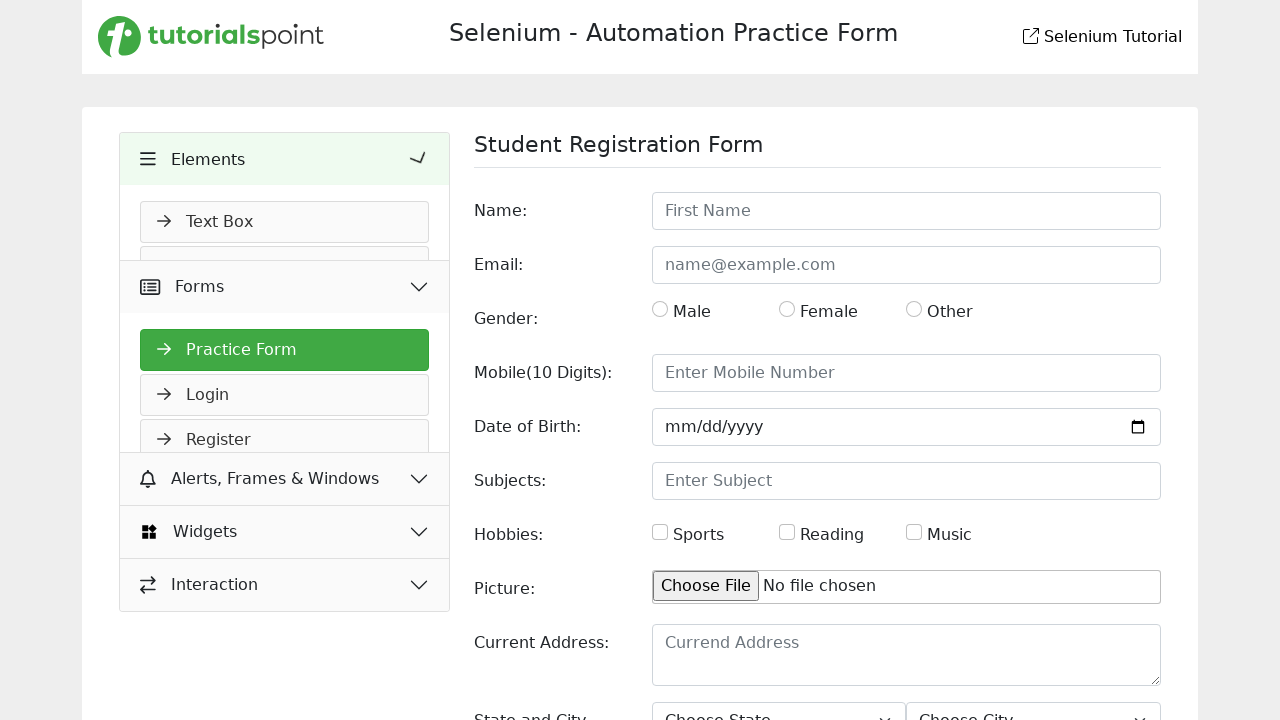

Clicked on Text Box link at (285, 222) on xpath=//a[text()=' Text Box']
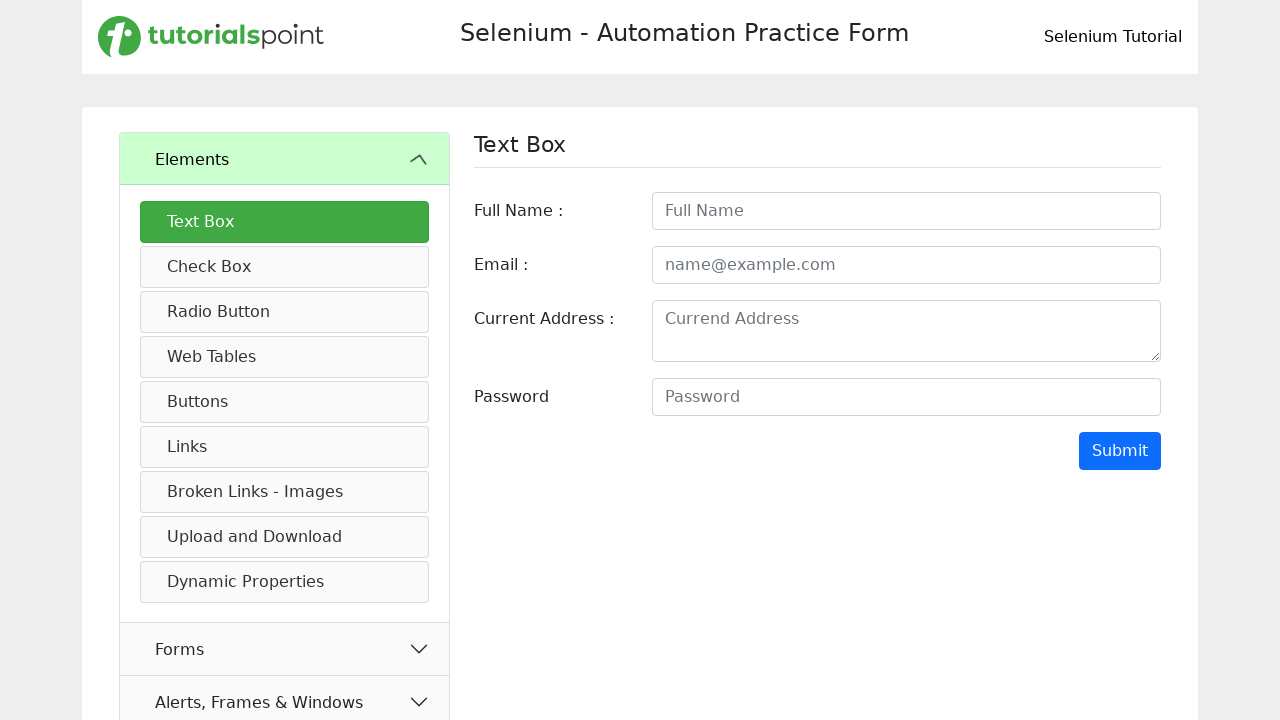

Filled in full name field with 'Prasanna Senthilkumar' on //input[contains(@id,'fullname')]
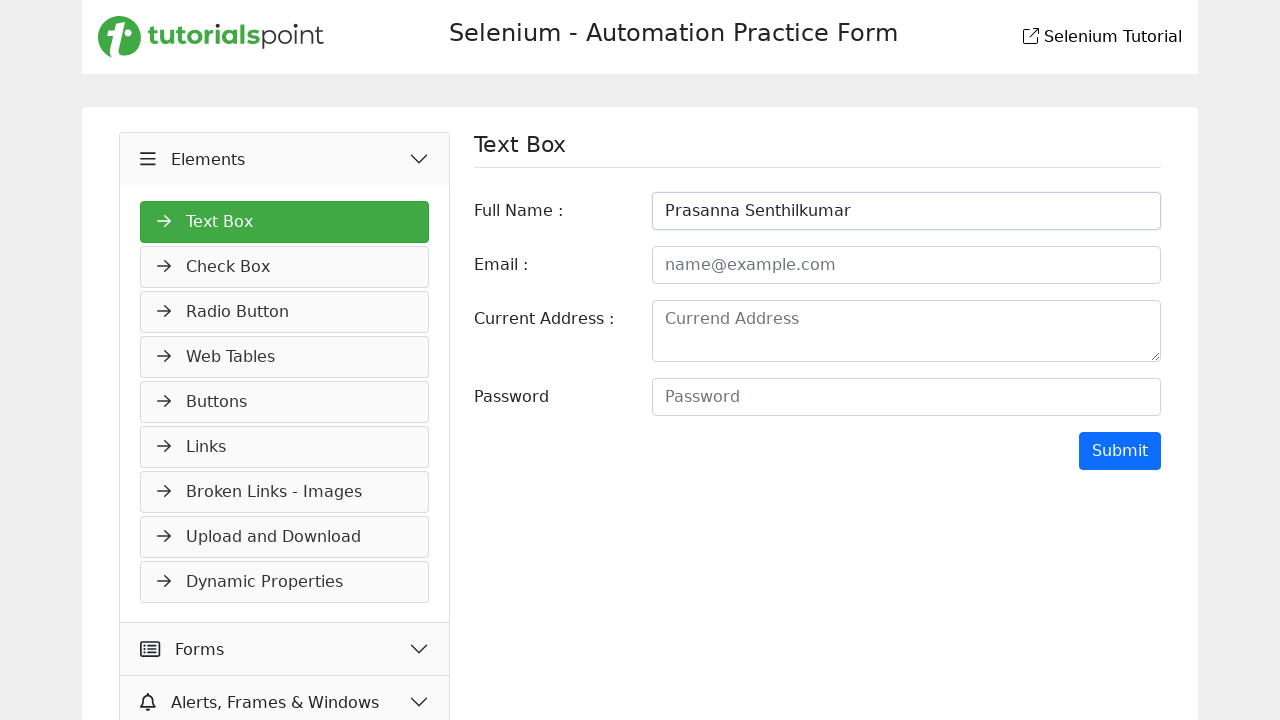

Filled in email field with 'ji@gmail.com' on //input[contains(@id,'email')]
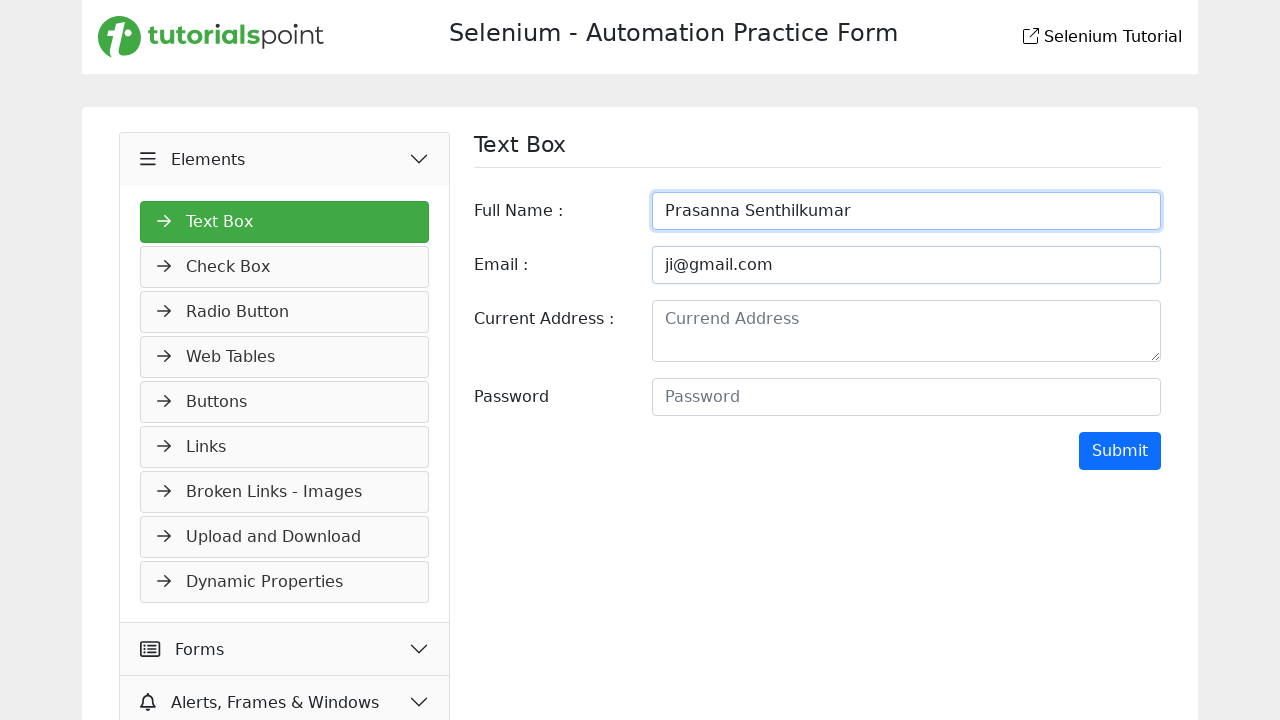

Filled in address field with multi-line address on //textarea[contains(@id,'address')]
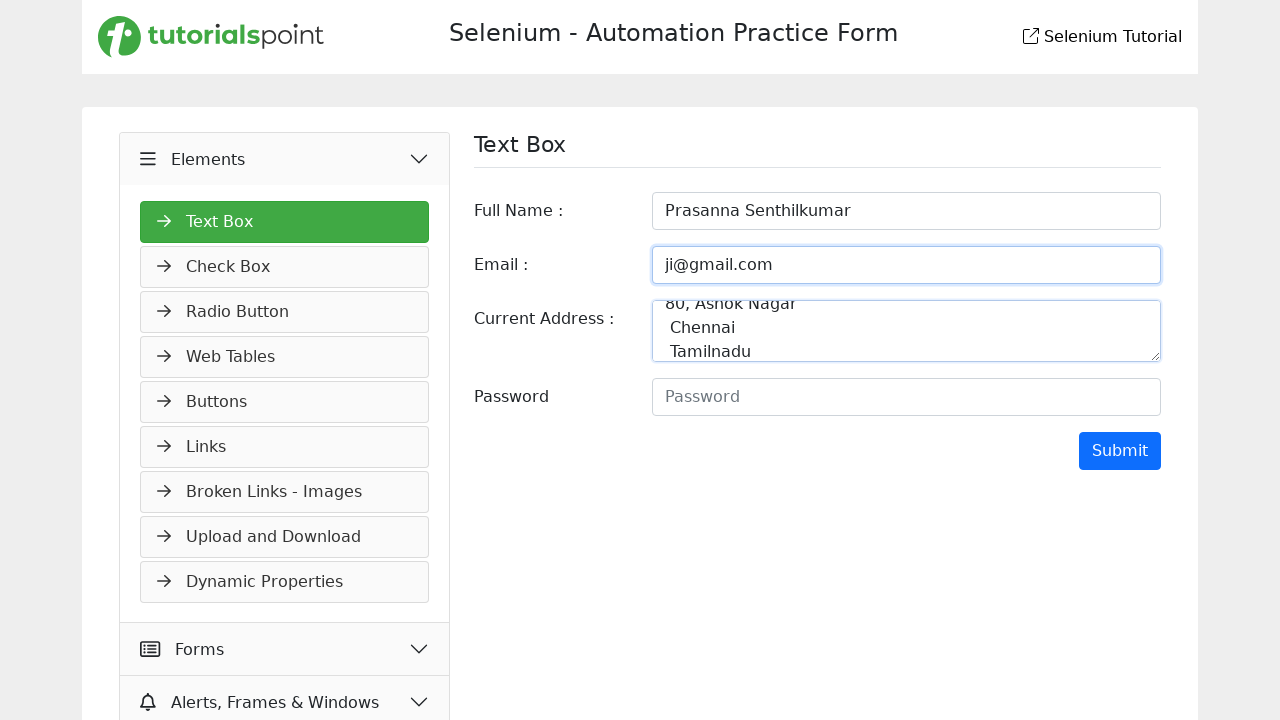

Filled in password field with 'Dummypassowrd' on //input[contains(@id,'password')]
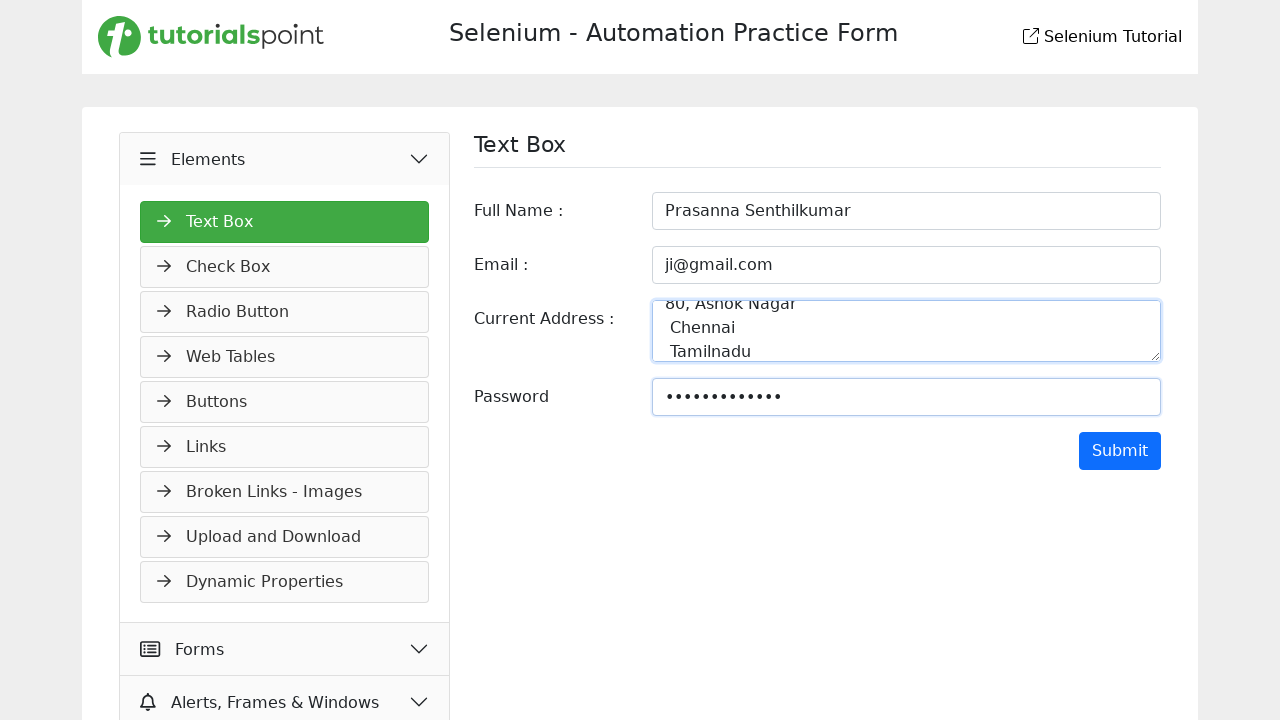

Clicked the Submit button to submit the form at (1120, 451) on xpath=//input[@value='Submit']
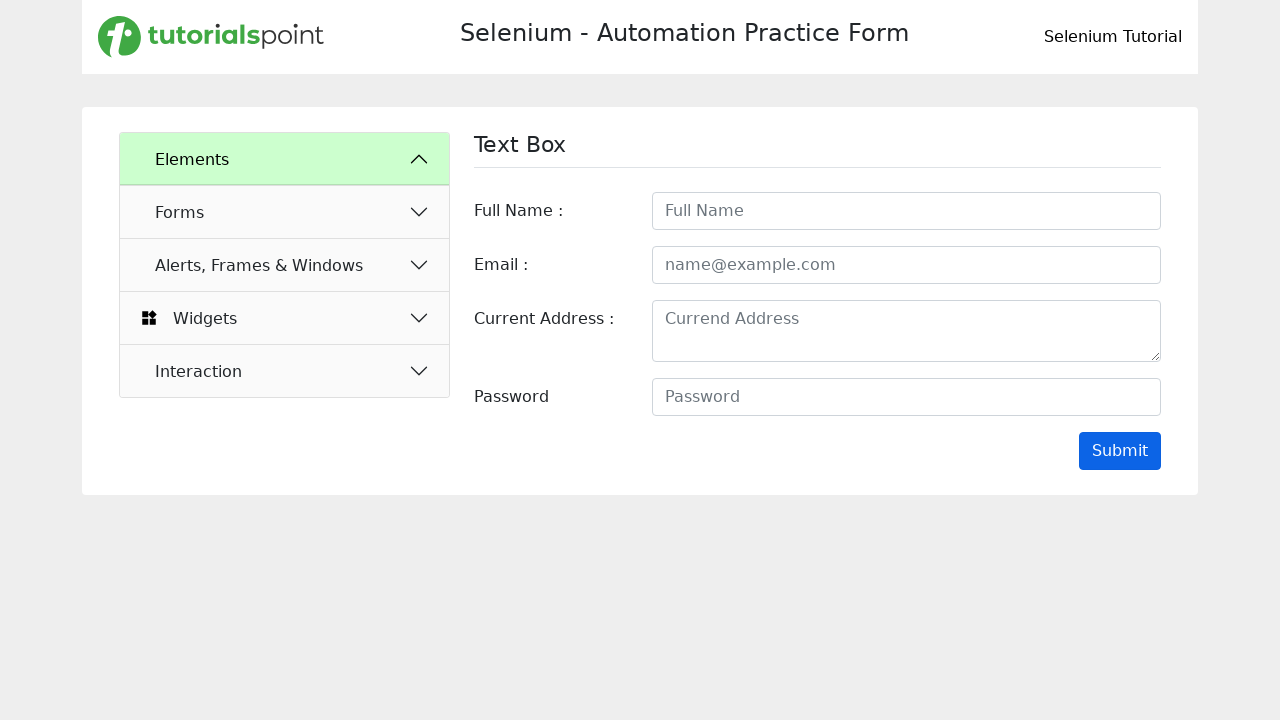

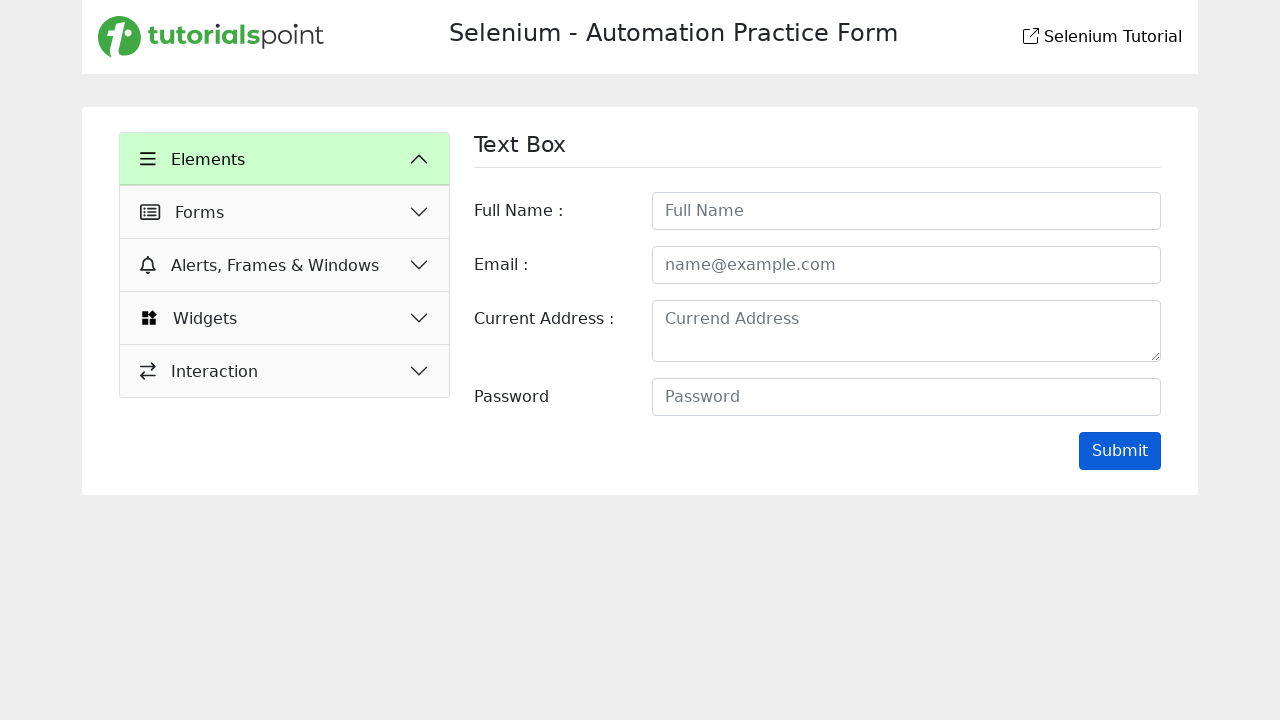